Navigates to the MCAT registration page and clicks the "Register for the MCAT Exam" link

Starting URL: https://students-residents.aamc.org/register-mcat-exam/register-mcat-exam

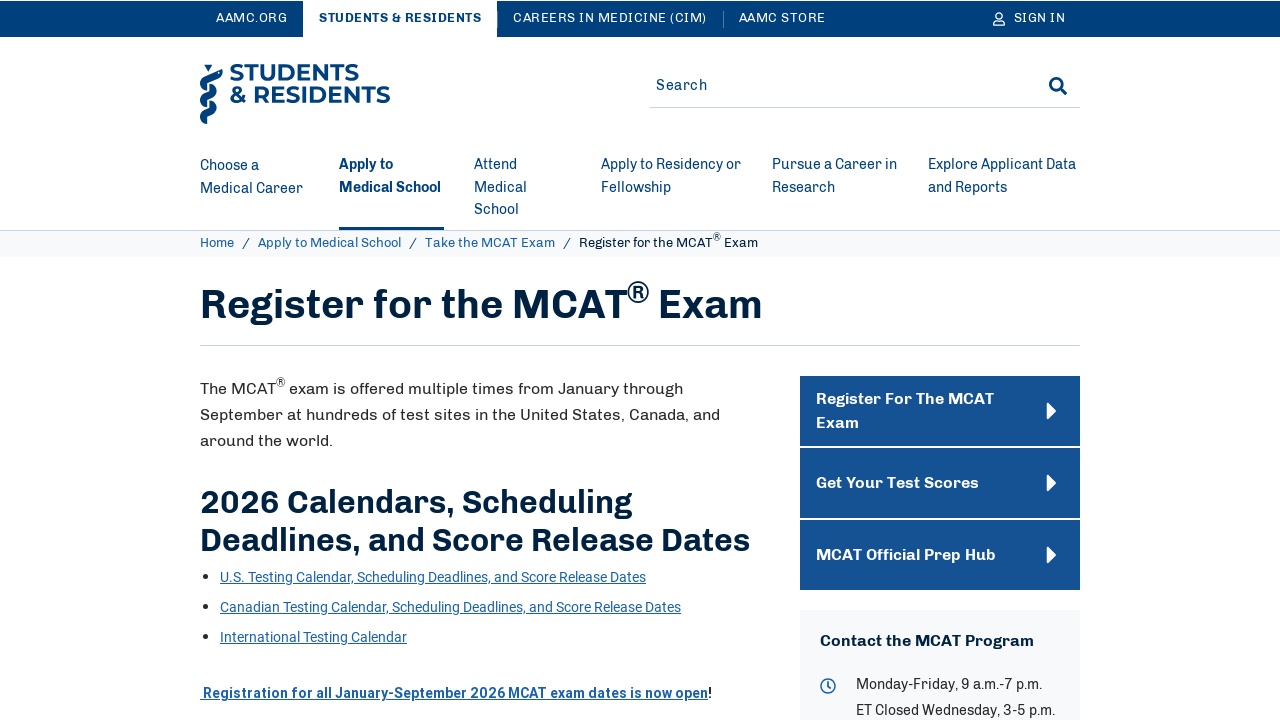

Waited for MCAT registration page to load
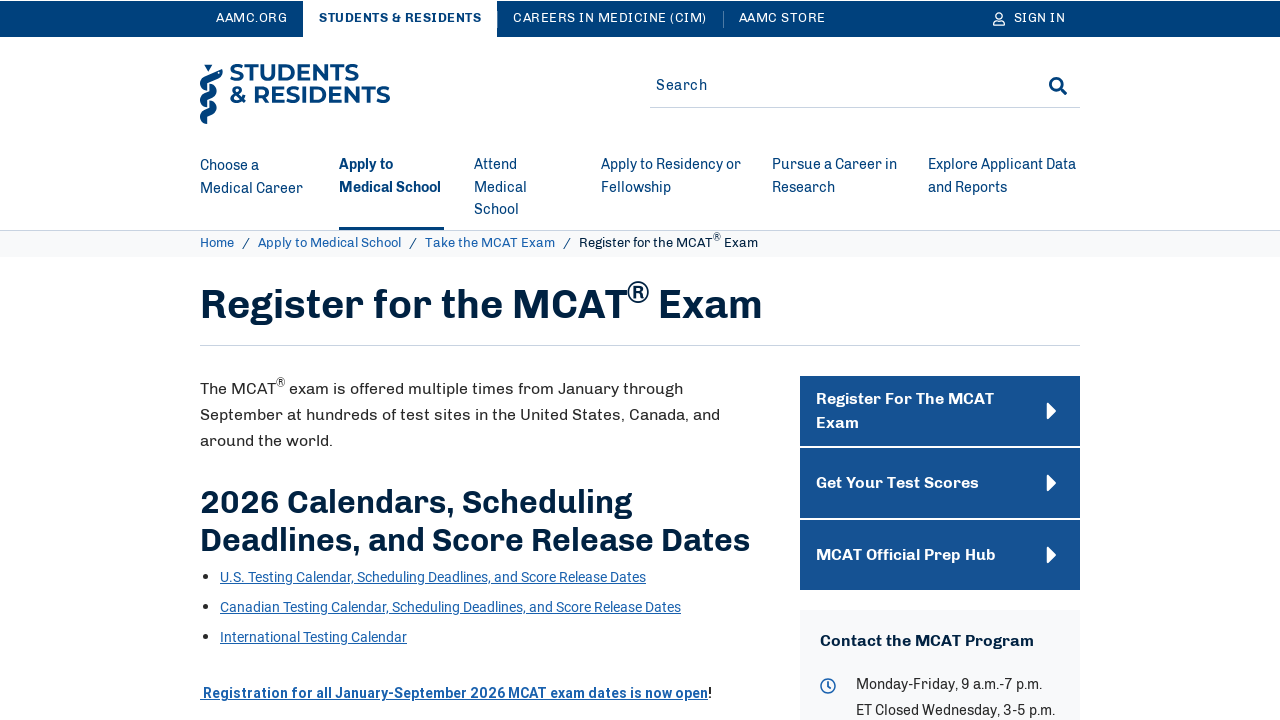

Clicked 'Register for the MCAT Exam' link at (940, 410) on internal:role=link[name="Register for the MCAT Exam"i]
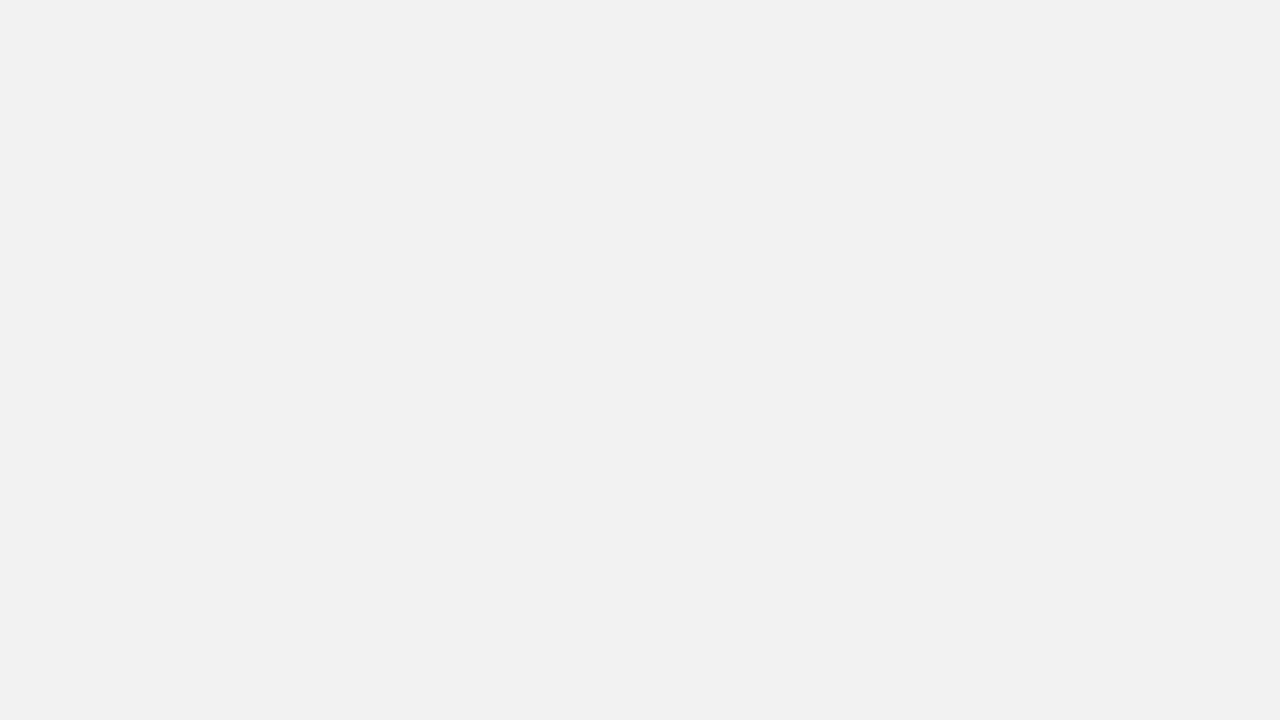

Navigation to MCAT exam registration completed
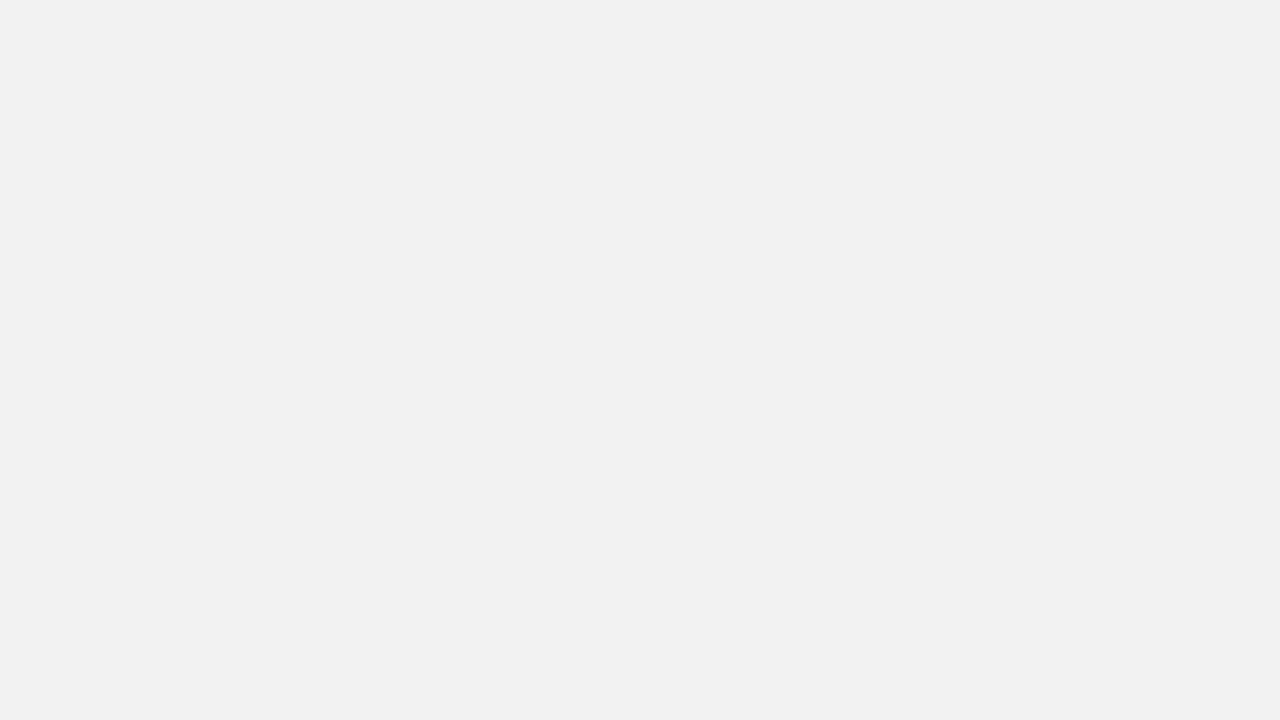

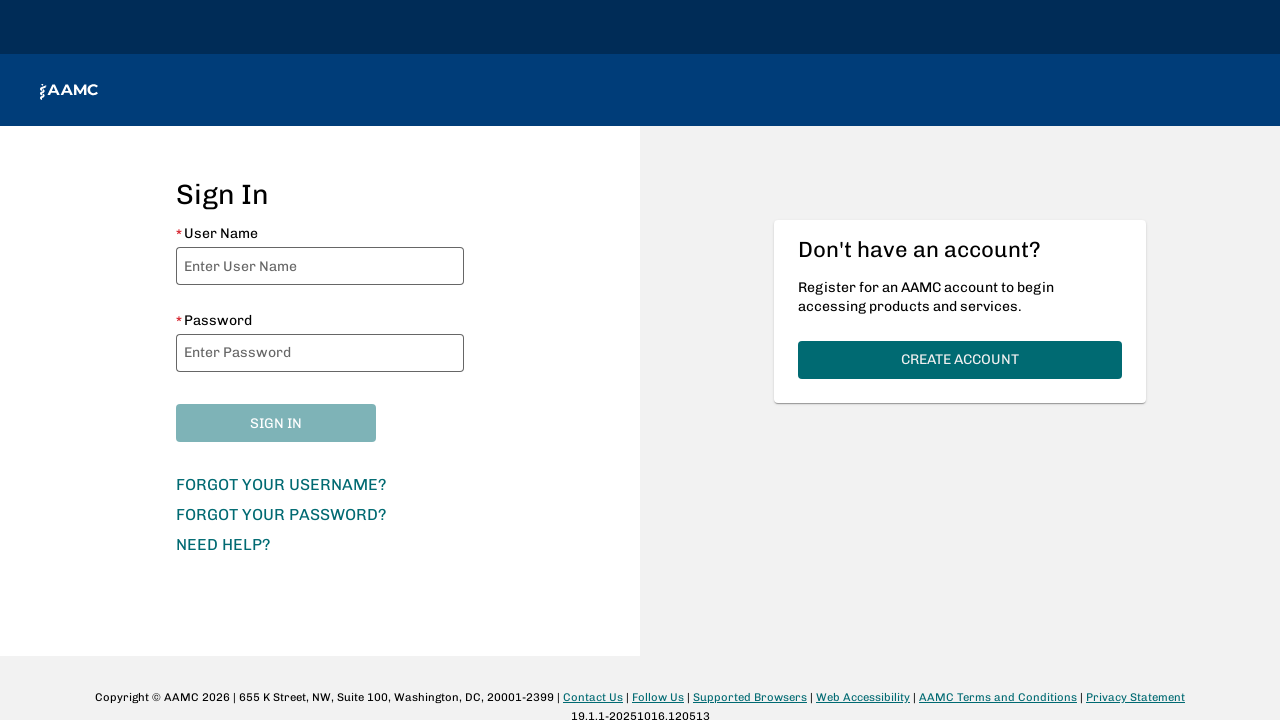